Tests JavaScript alert handling by clicking a button that triggers an alert, accepting it, then reading a value from the page, calculating a math result, and submitting the answer in a form.

Starting URL: https://suninjuly.github.io/alert_accept.html

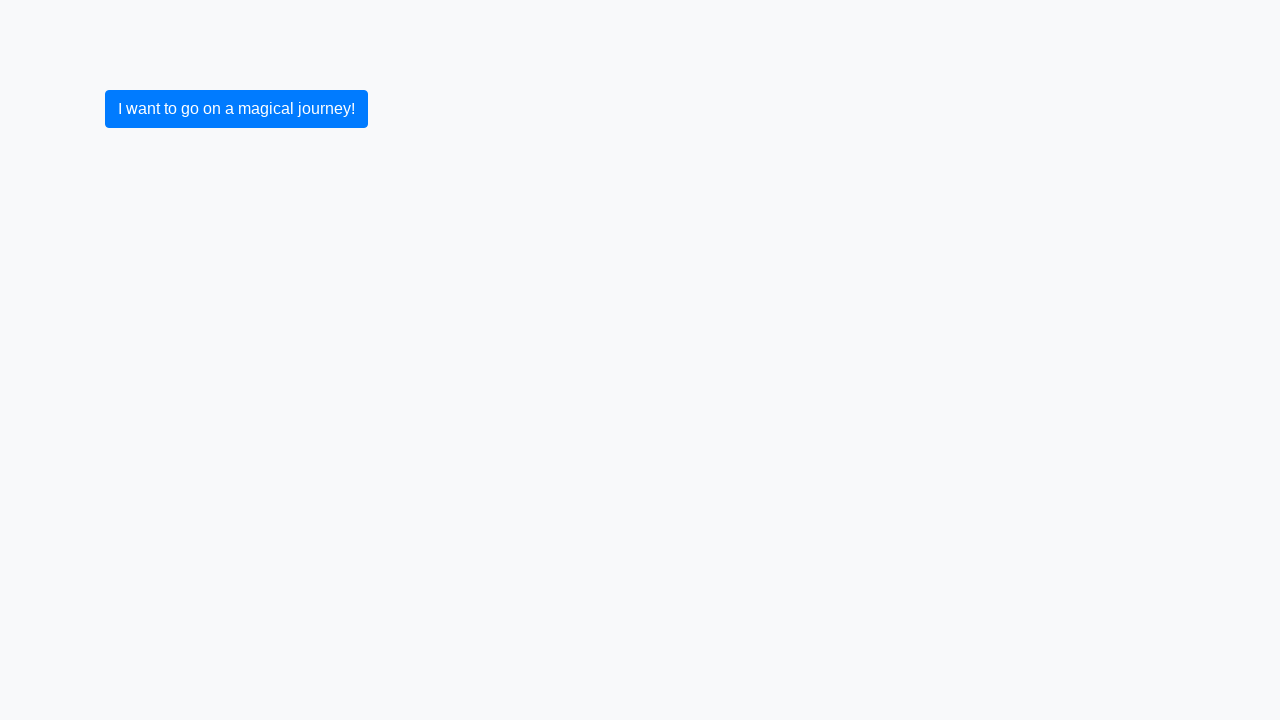

Set up dialog handler to accept alerts
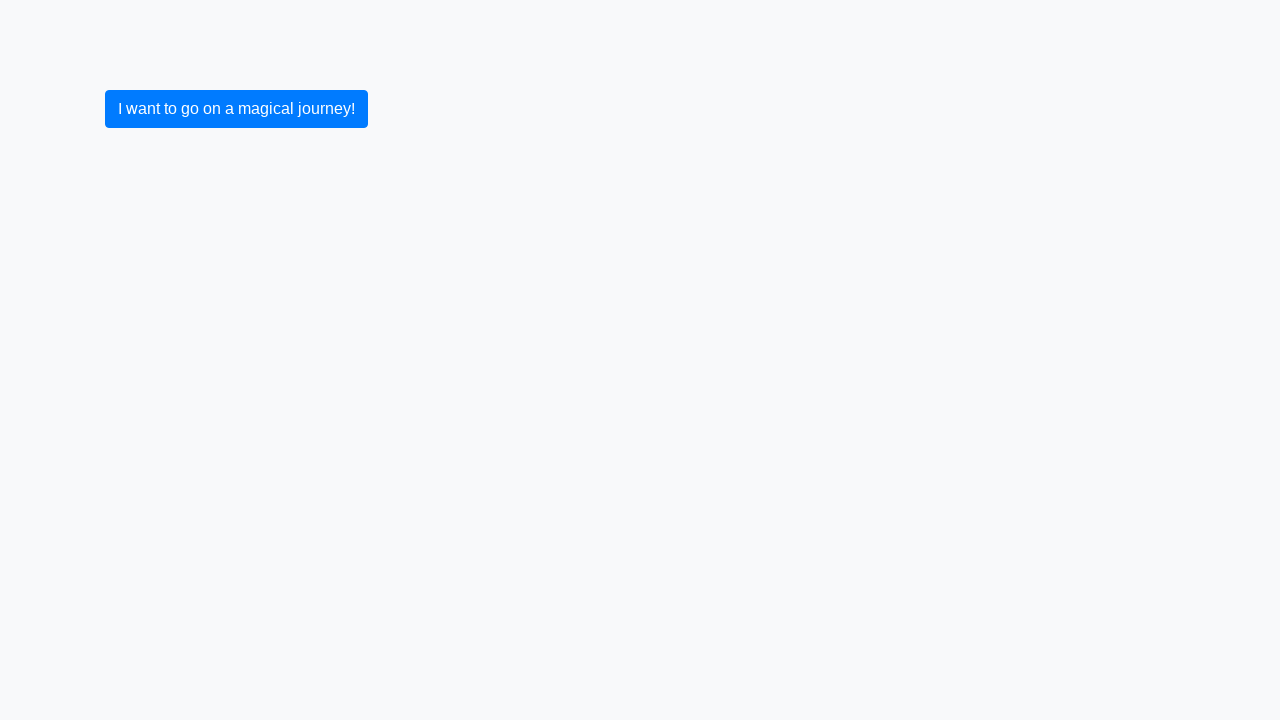

Clicked button to trigger alert at (236, 109) on button.btn
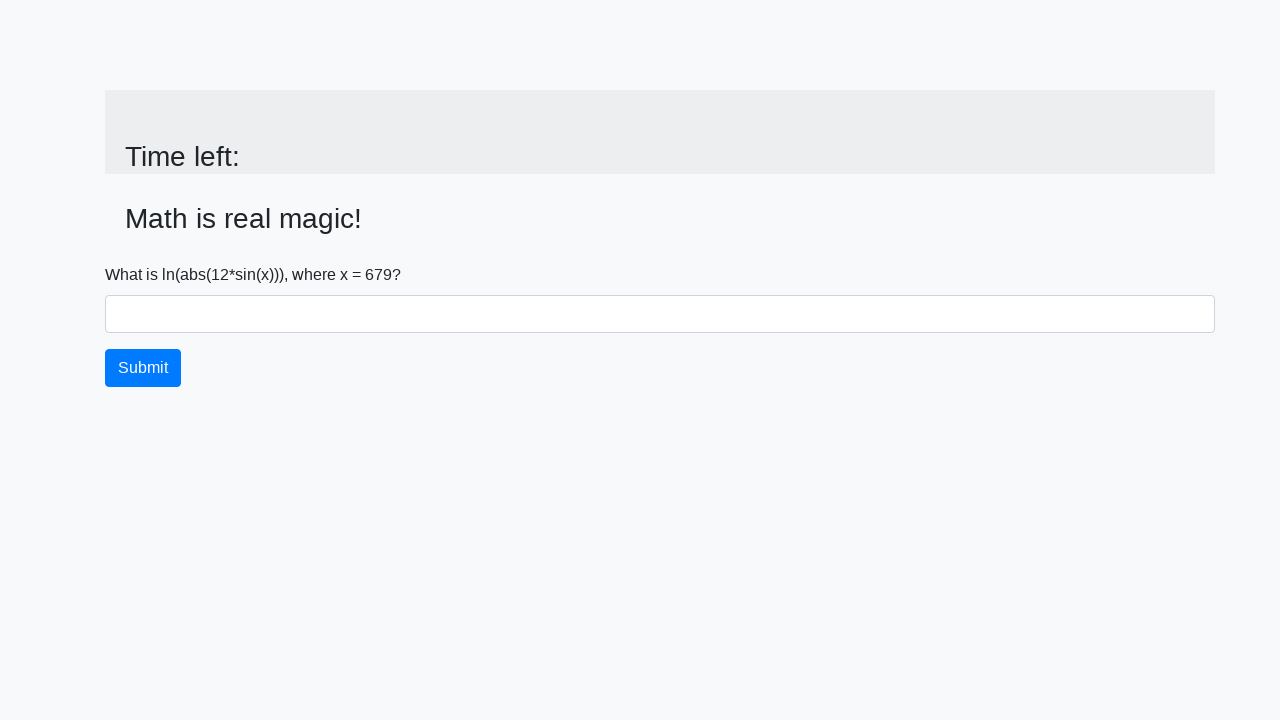

Alert was accepted and page updated with input value
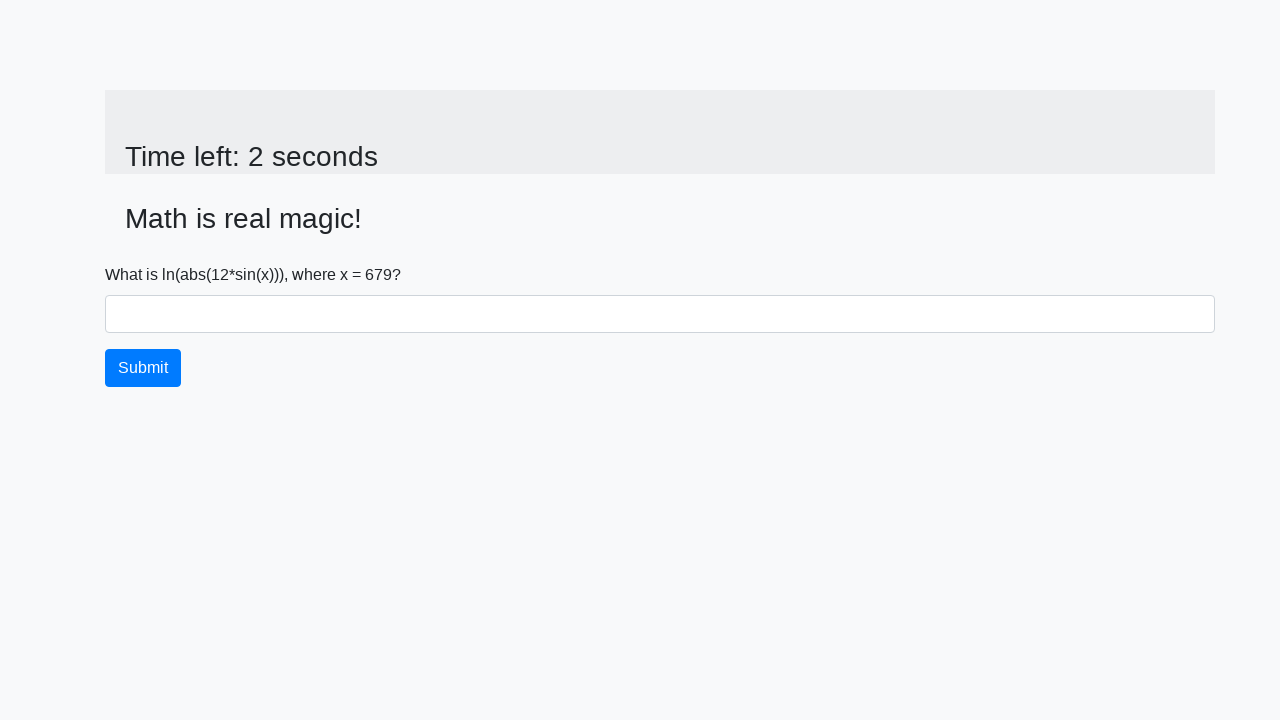

Read x value from page: 679
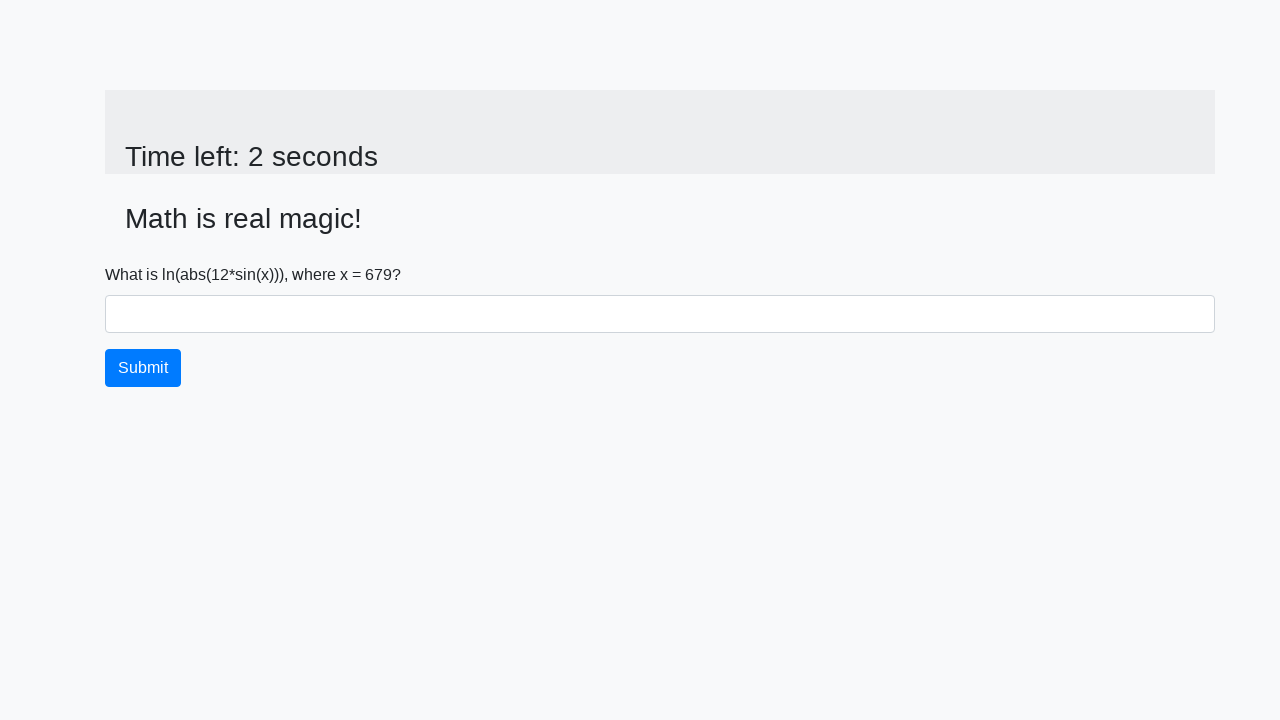

Calculated math result: y = 1.5787959085874588
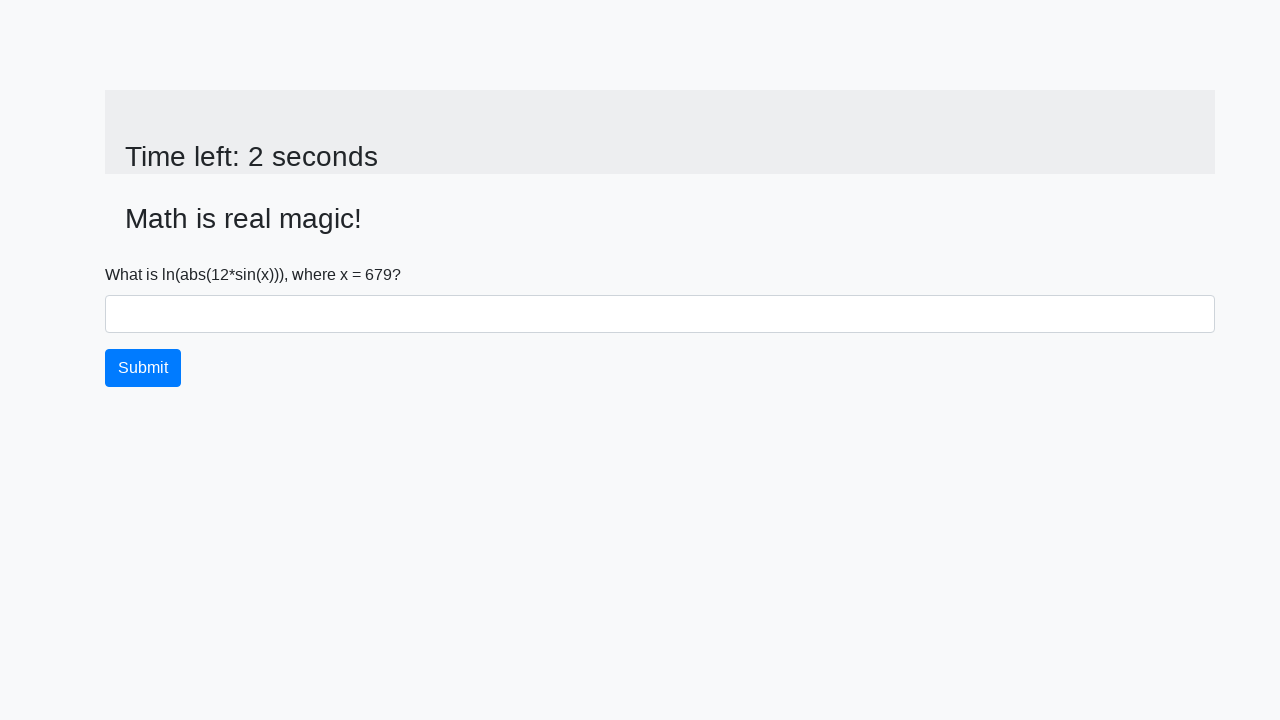

Filled answer field with calculated value: 1.5787959085874588 on #answer
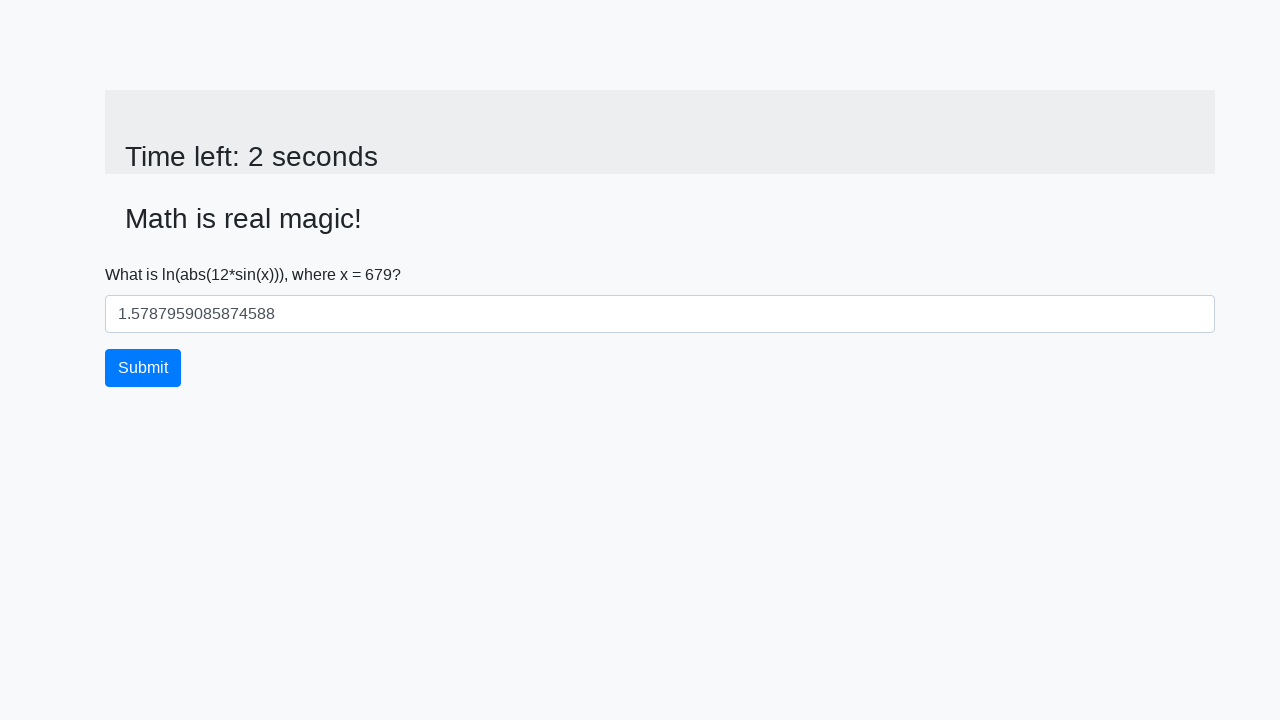

Clicked submit button to complete form at (143, 368) on button.btn
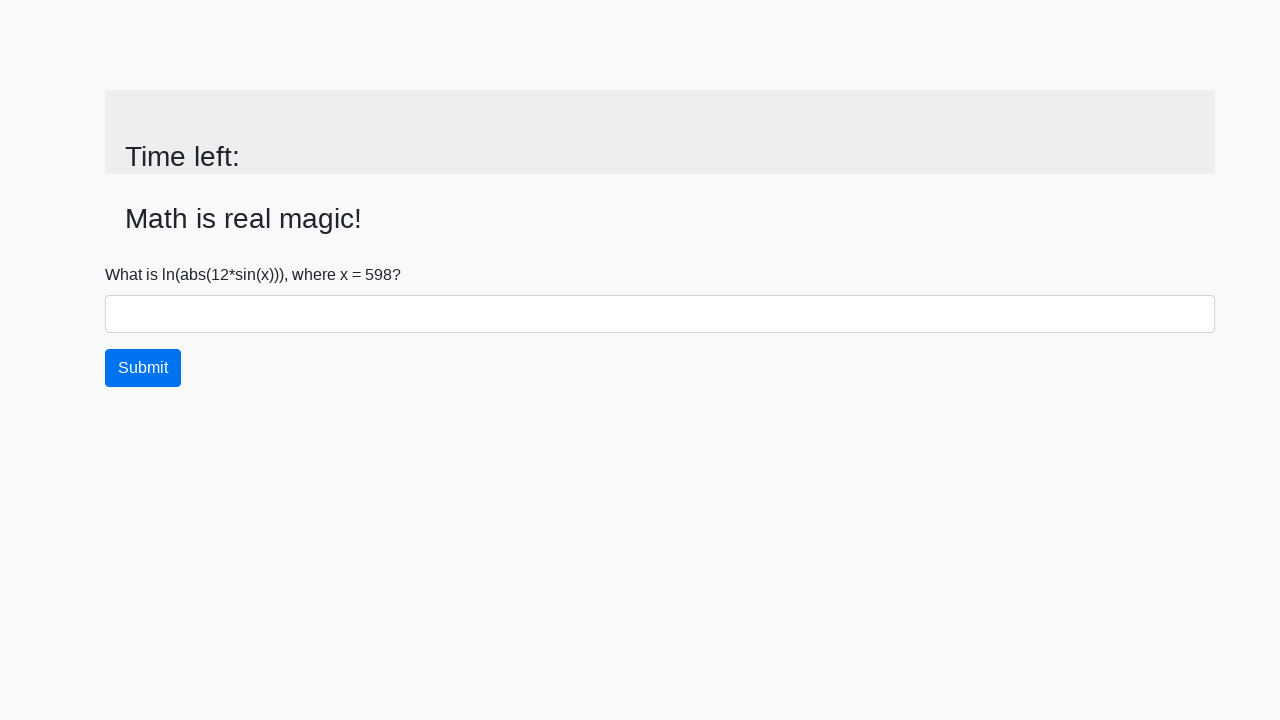

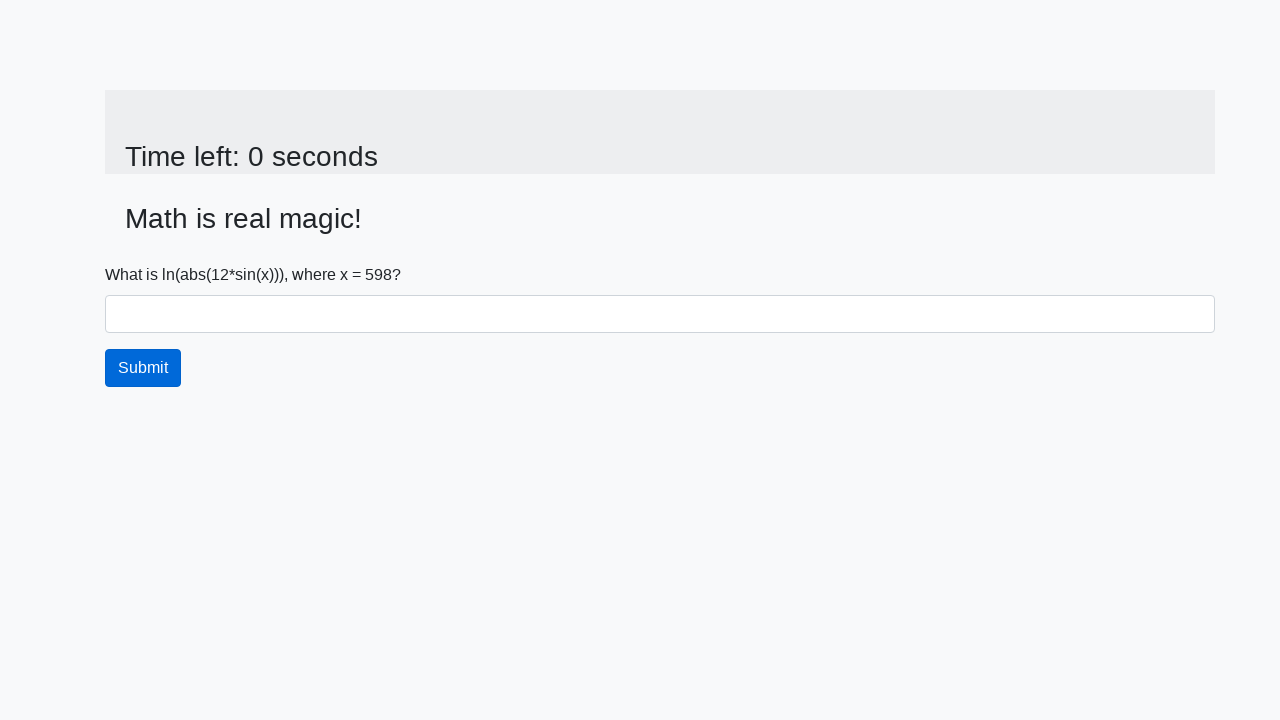